Tests dropdown functionality by navigating to the dropdown page and selecting an option from the dropdown menu by index

Starting URL: https://the-internet.herokuapp.com/

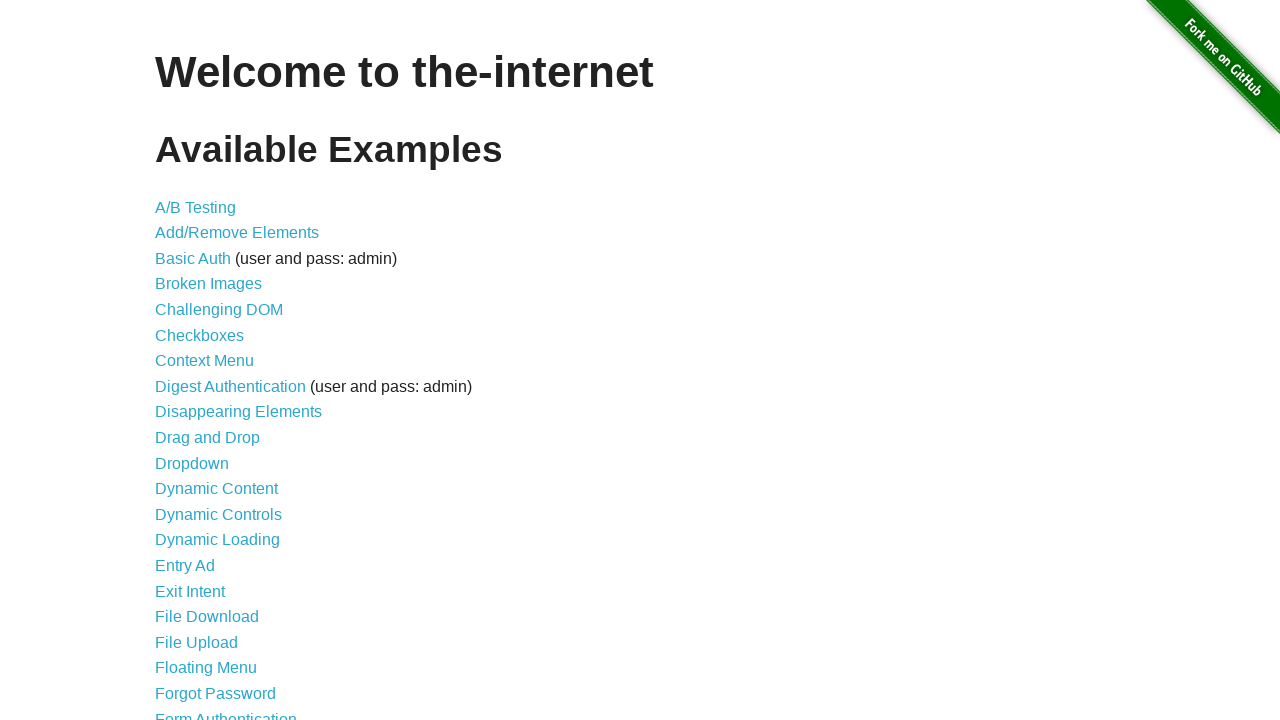

Clicked on Dropdown link to navigate to dropdown page at (192, 463) on a:has-text('Dropdown')
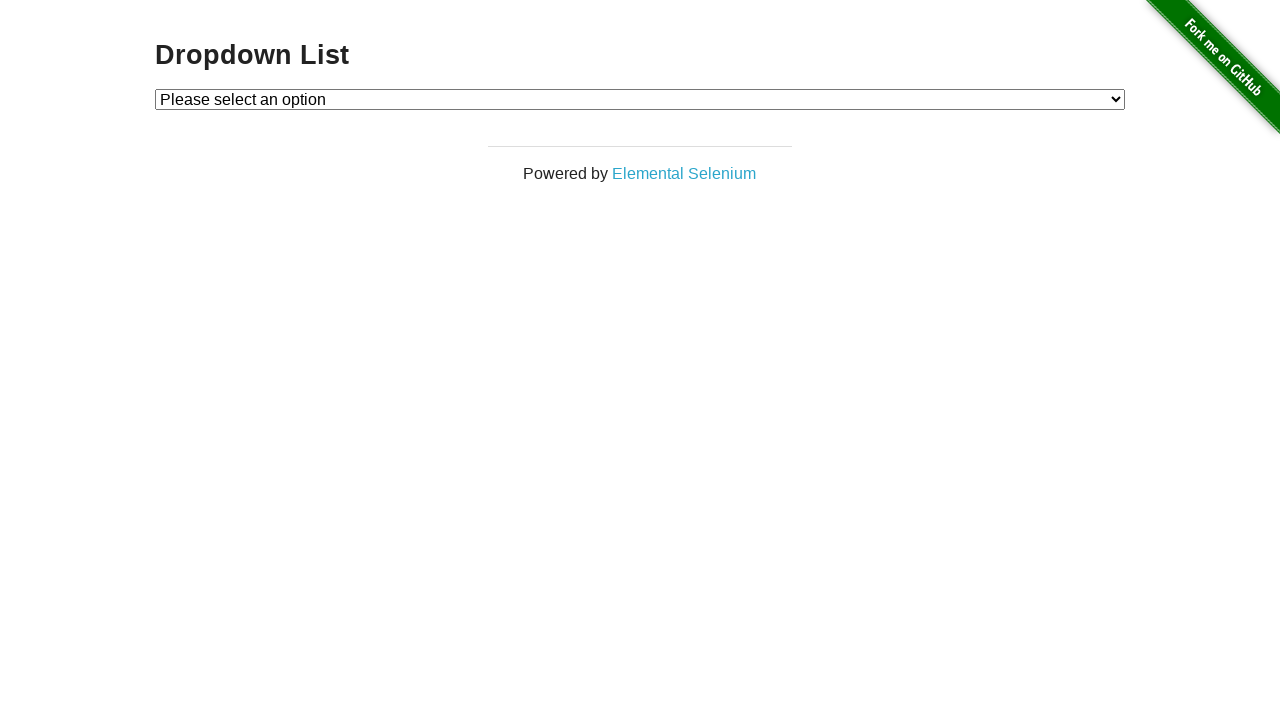

Dropdown element became visible
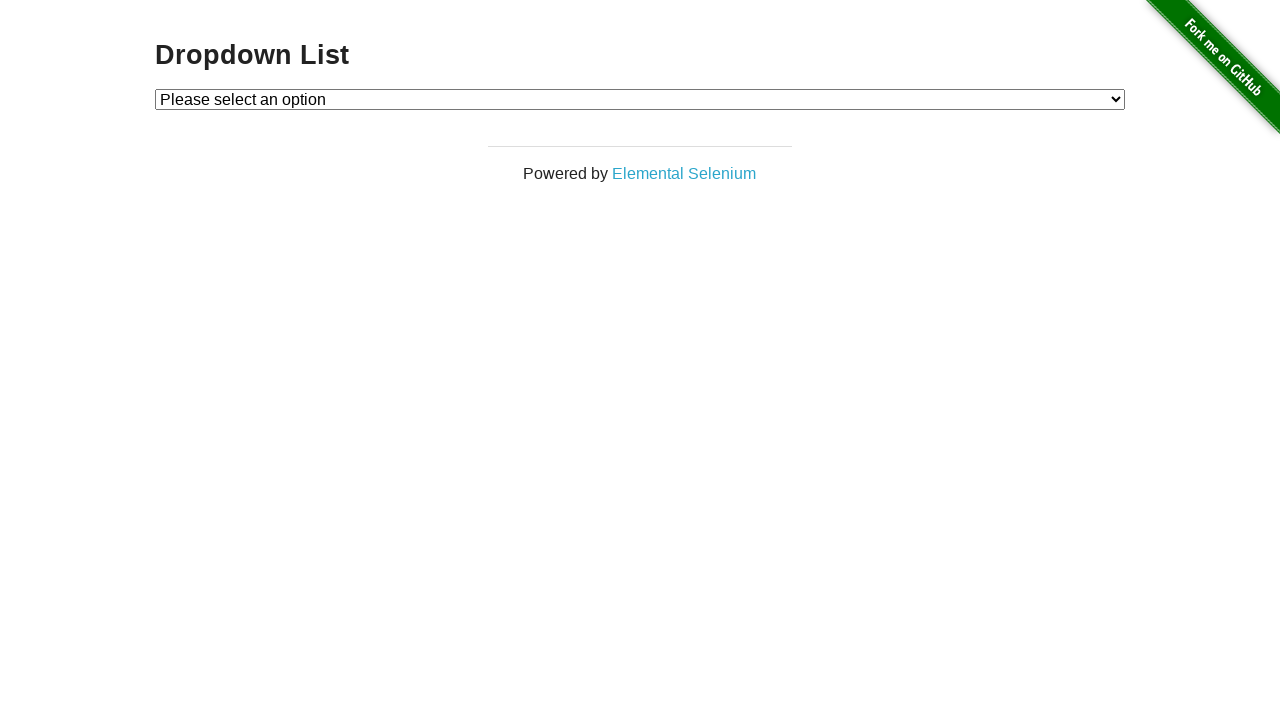

Selected option by index 1 from the dropdown menu on #dropdown
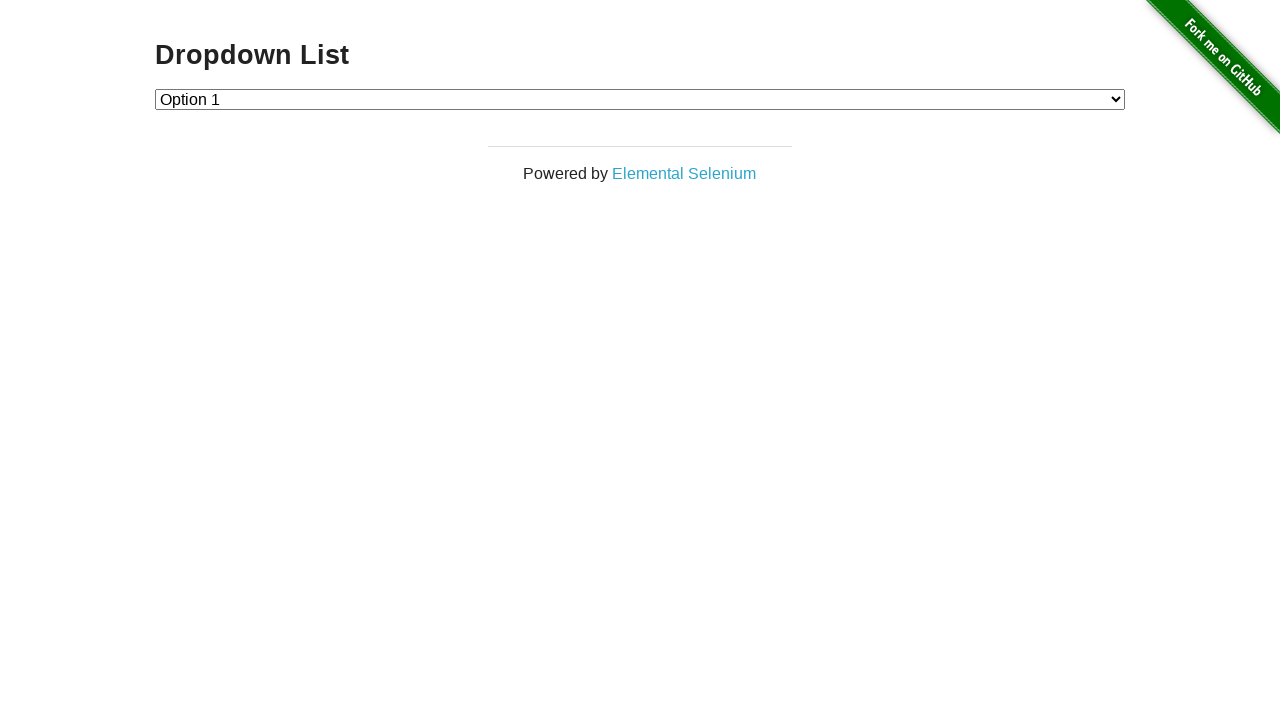

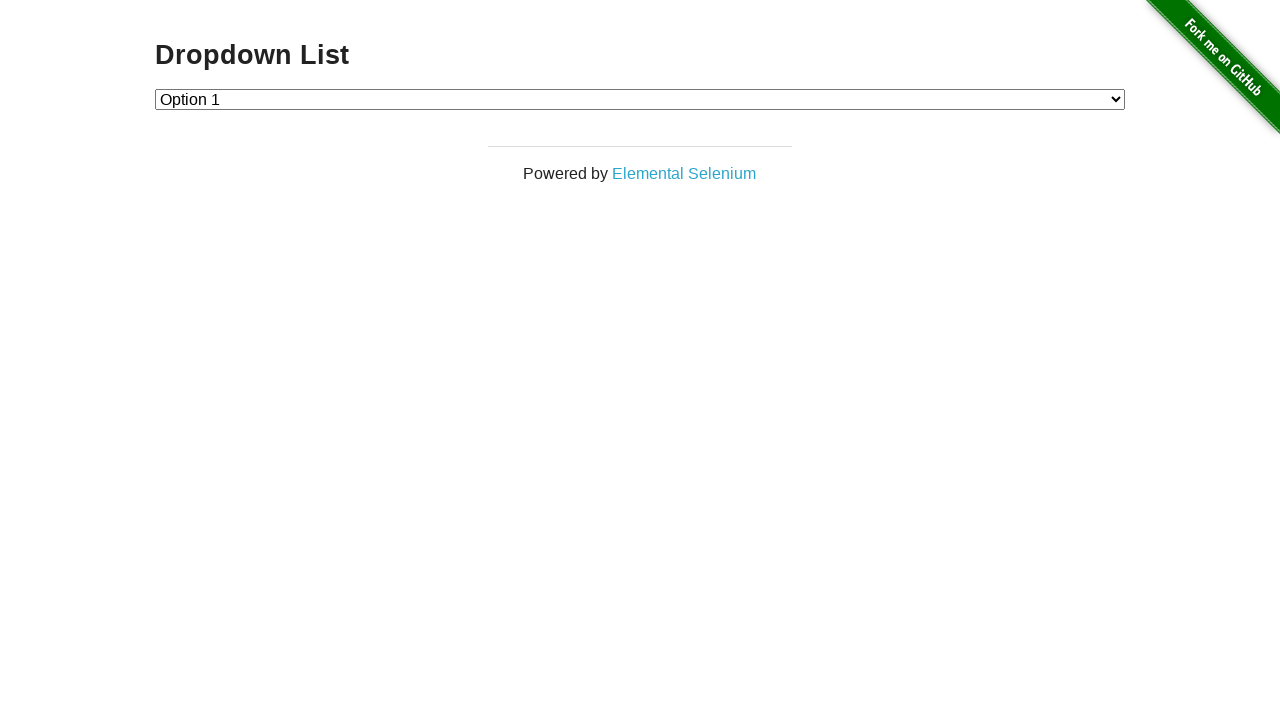